Tests various explicit wait scenarios on a practice page including waiting for element visibility, invisibility, clickability, and text changes by clicking buttons and verifying the expected state changes occur.

Starting URL: https://www.leafground.com/waits.xhtml

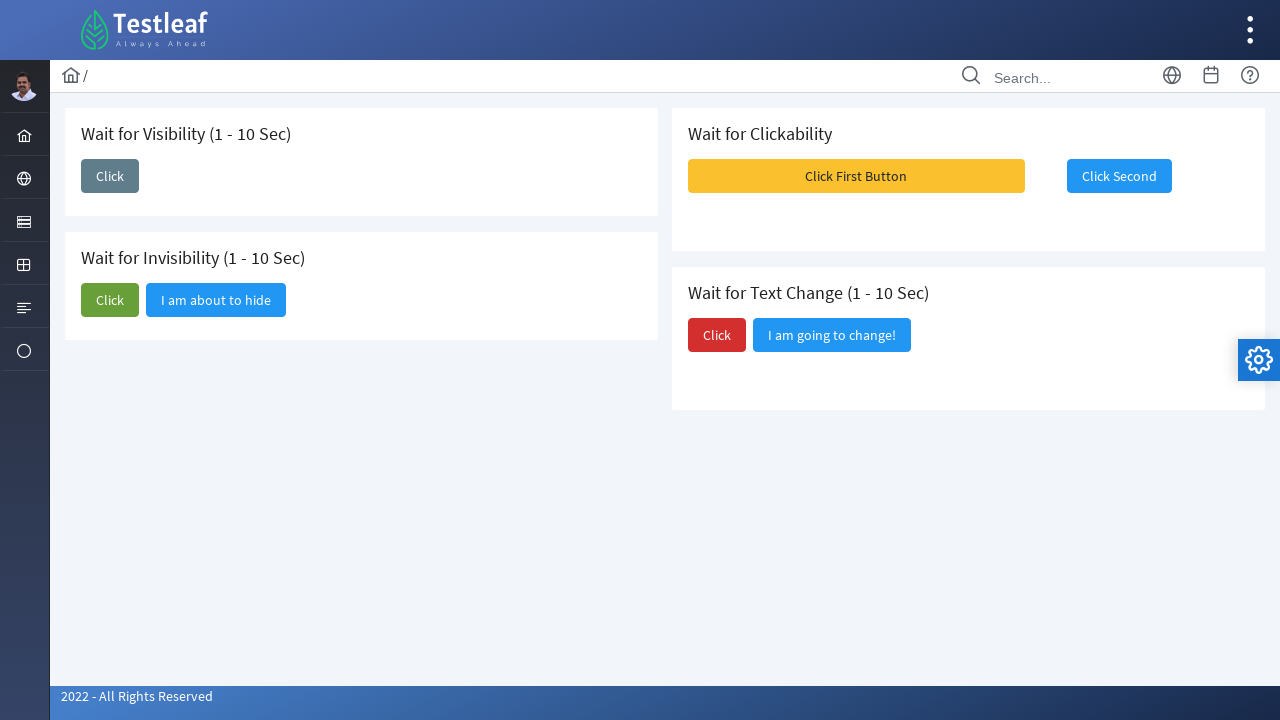

Clicked first 'Click' button to trigger visibility at (110, 176) on (//span[text()='Click'])[1]
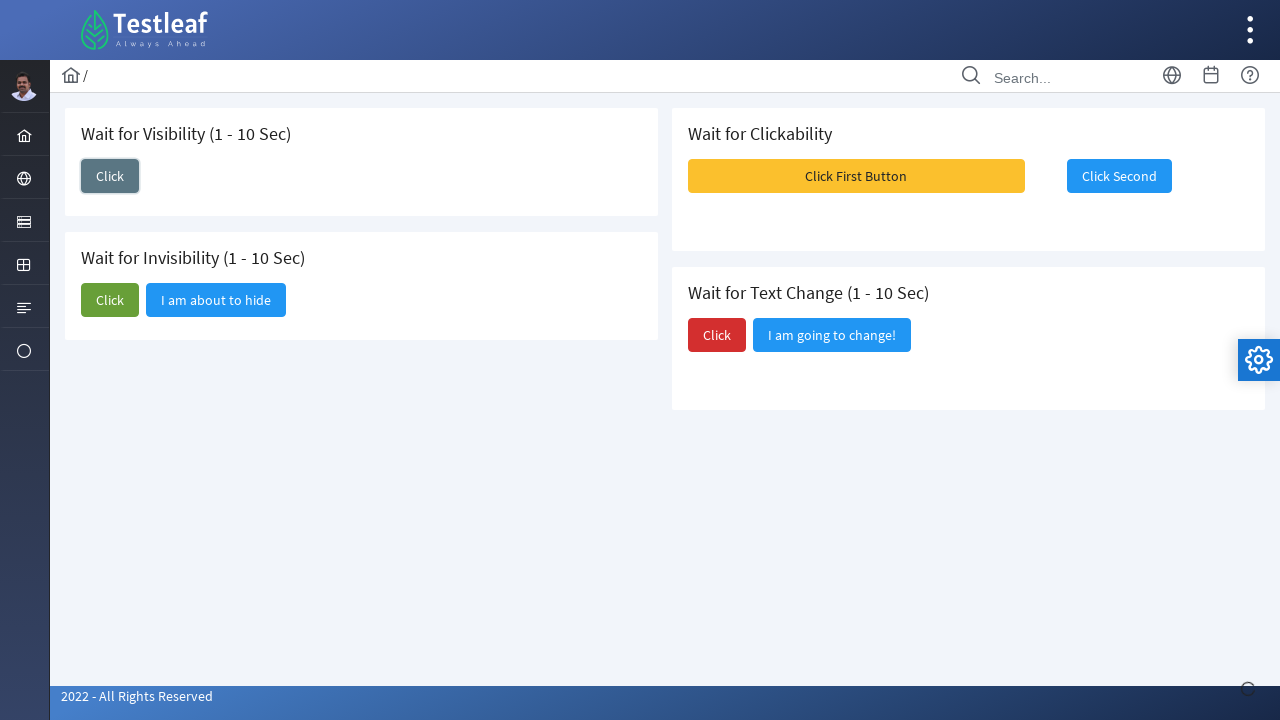

Waited for 'I am here' element to become visible
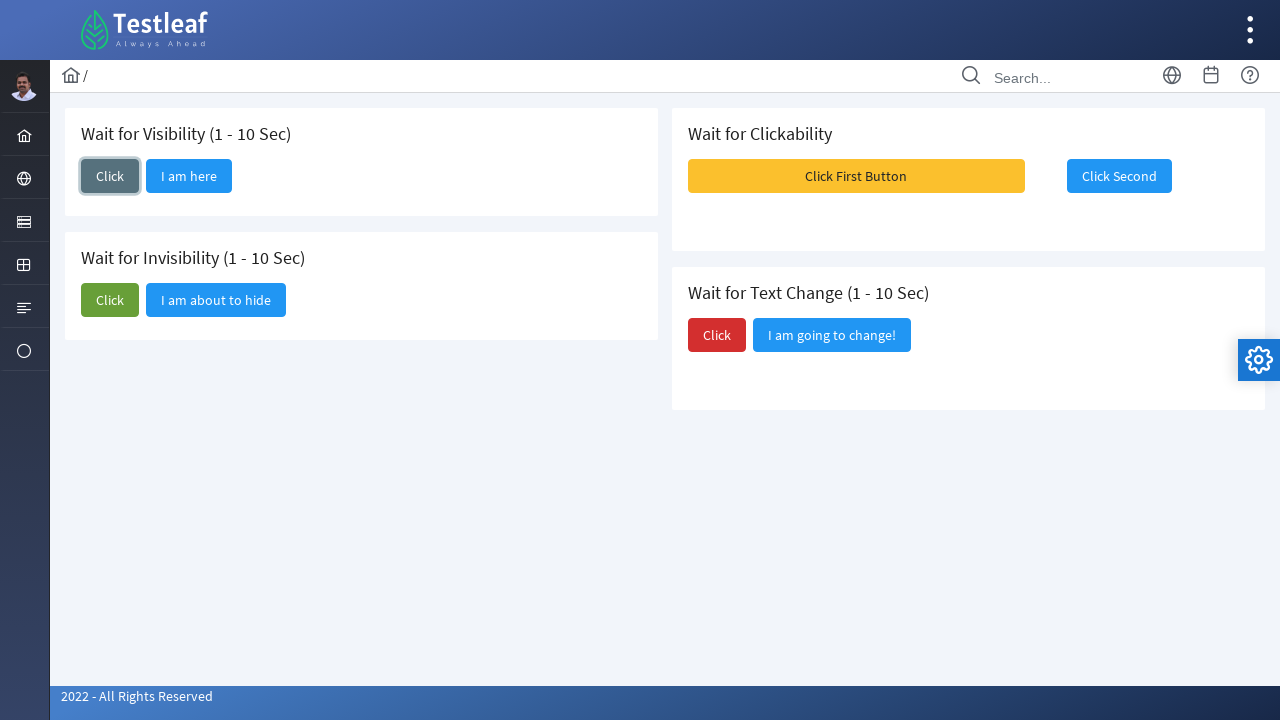

Verified 'I am about to hide' element is visible
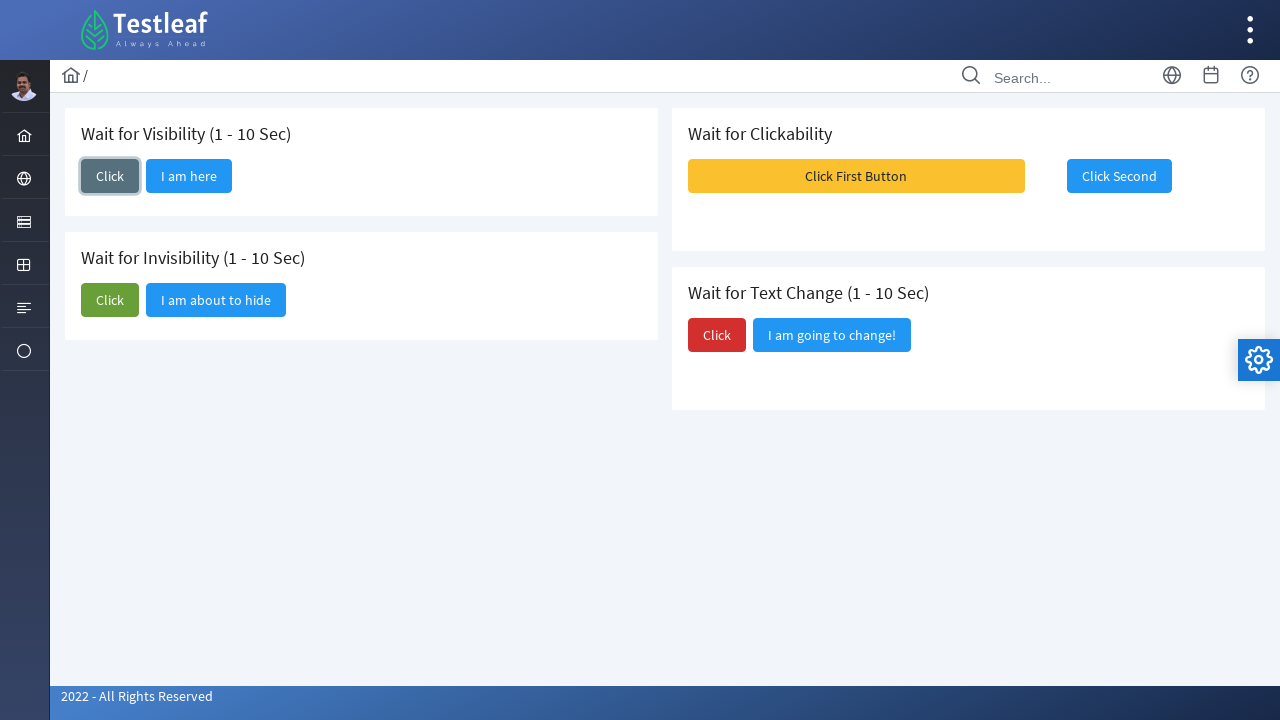

Clicked second 'Click' button to trigger invisibility at (110, 300) on (//span[text()='Click'])[2]
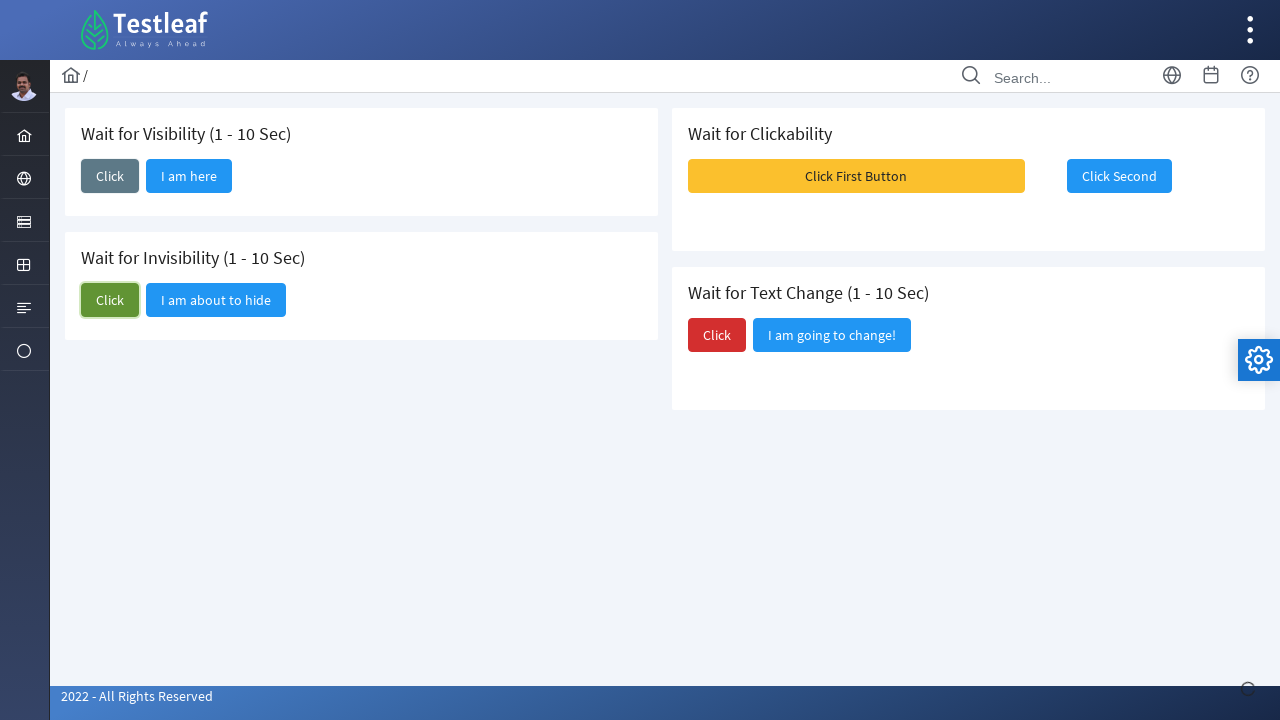

Waited for 'I am about to hide' element to become hidden
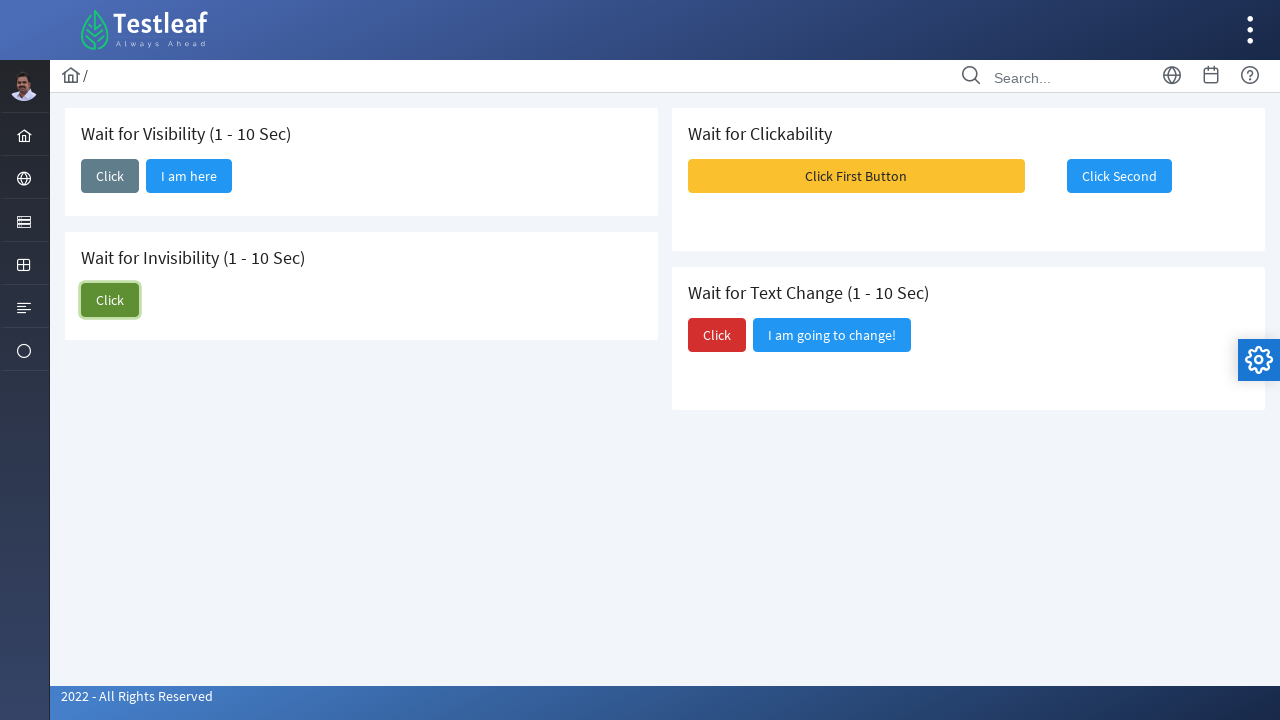

Clicked 'Click First Button' to enable second button at (856, 176) on xpath=//span[text()='Click First Button']
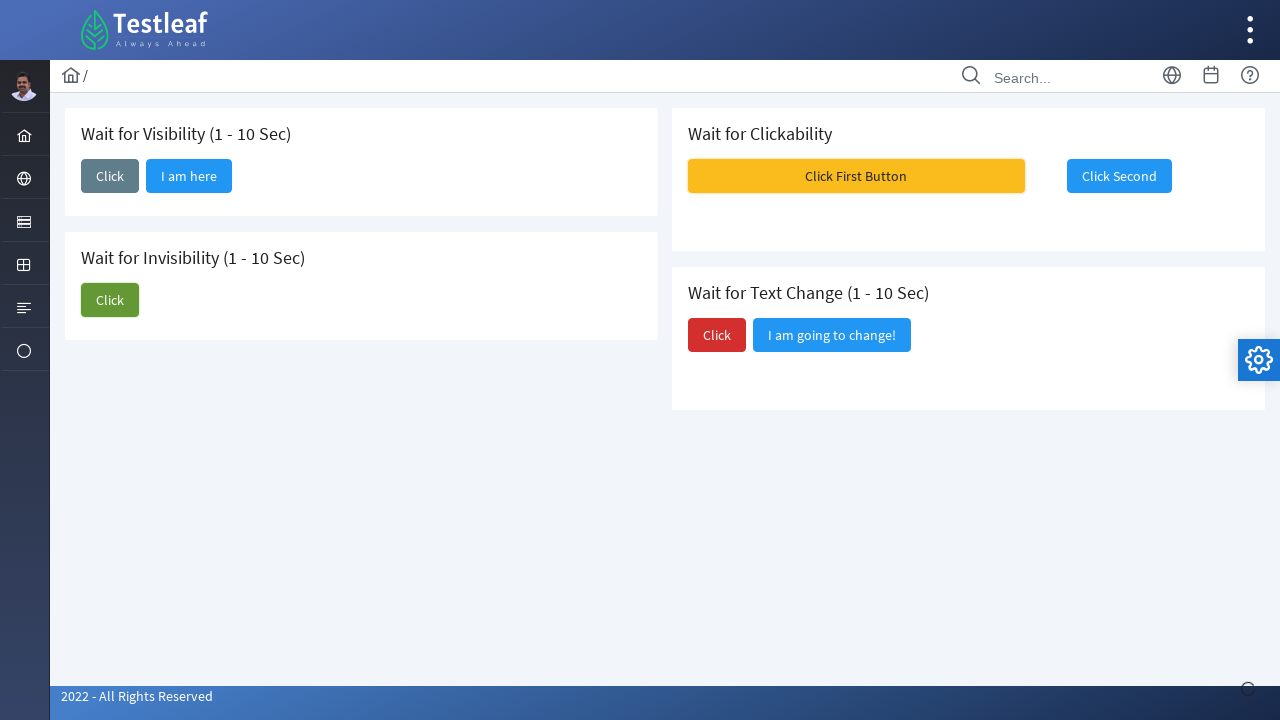

Waited for 'Click Second' button to become visible and clickable
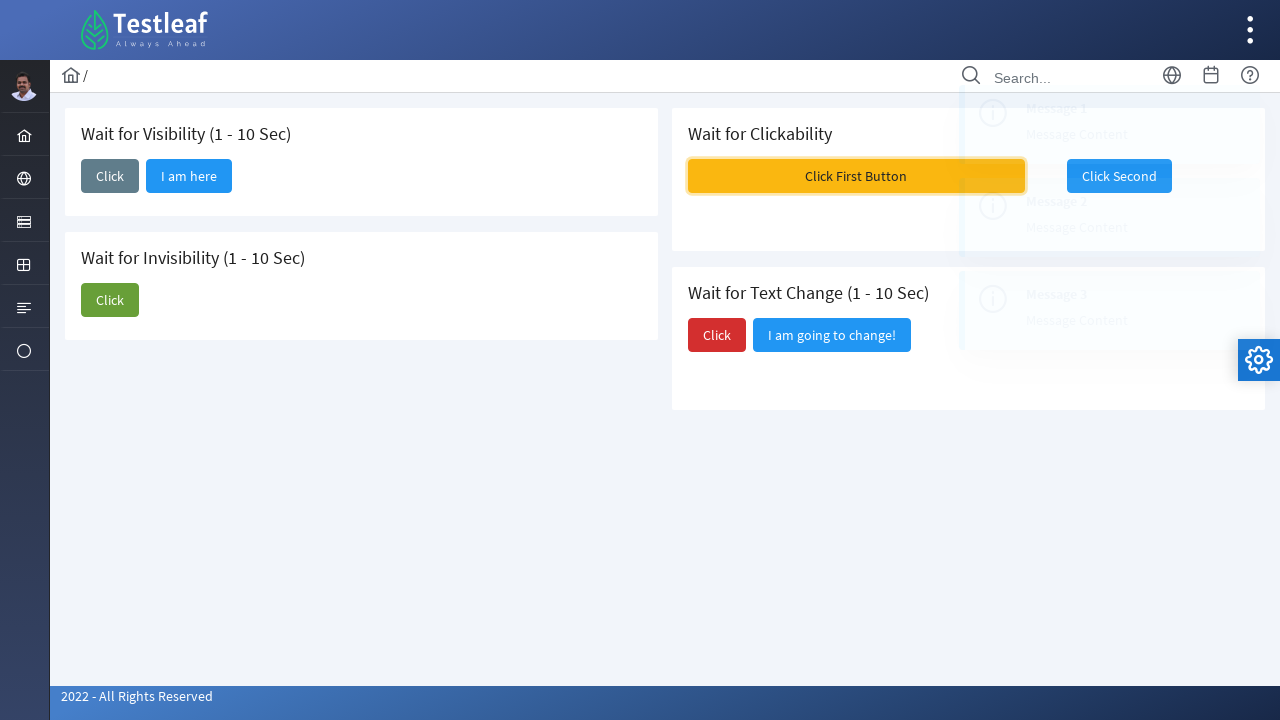

Clicked 'Click Second' button at (1119, 176) on xpath=//span[text()='Click Second']
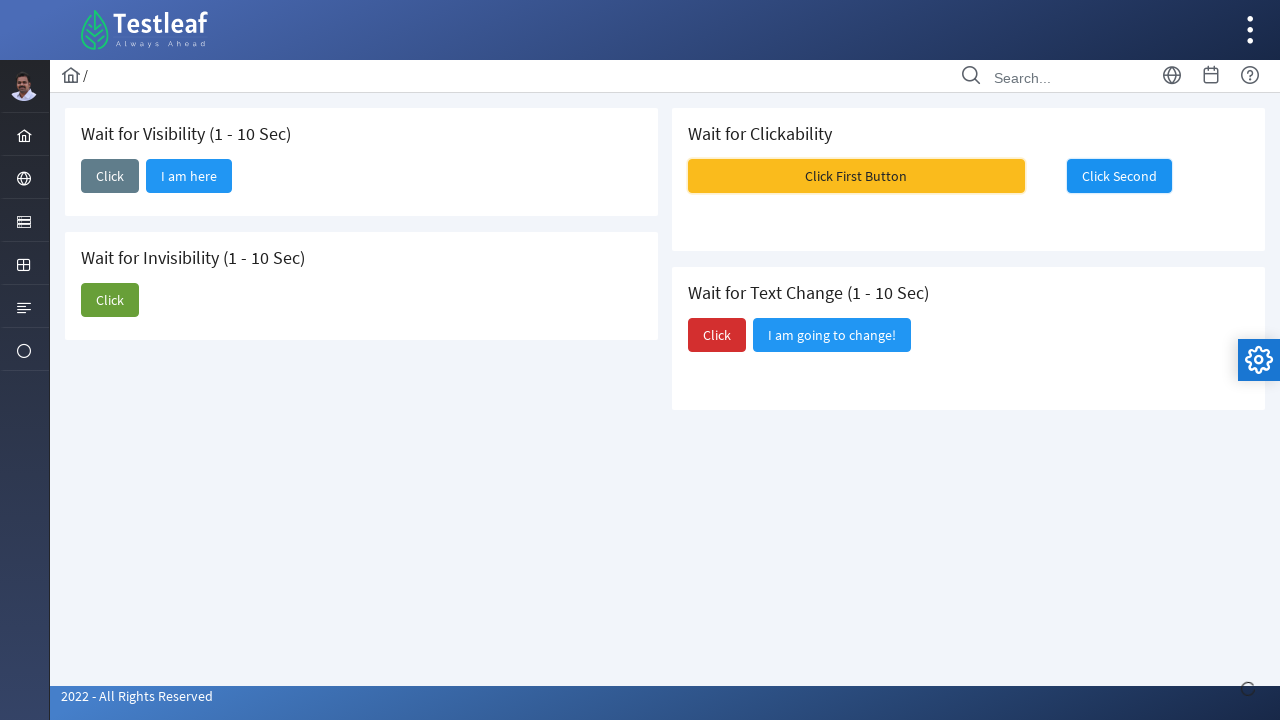

Clicked third 'Click' button to trigger text change at (717, 335) on (//span[text()='Click'])[3]
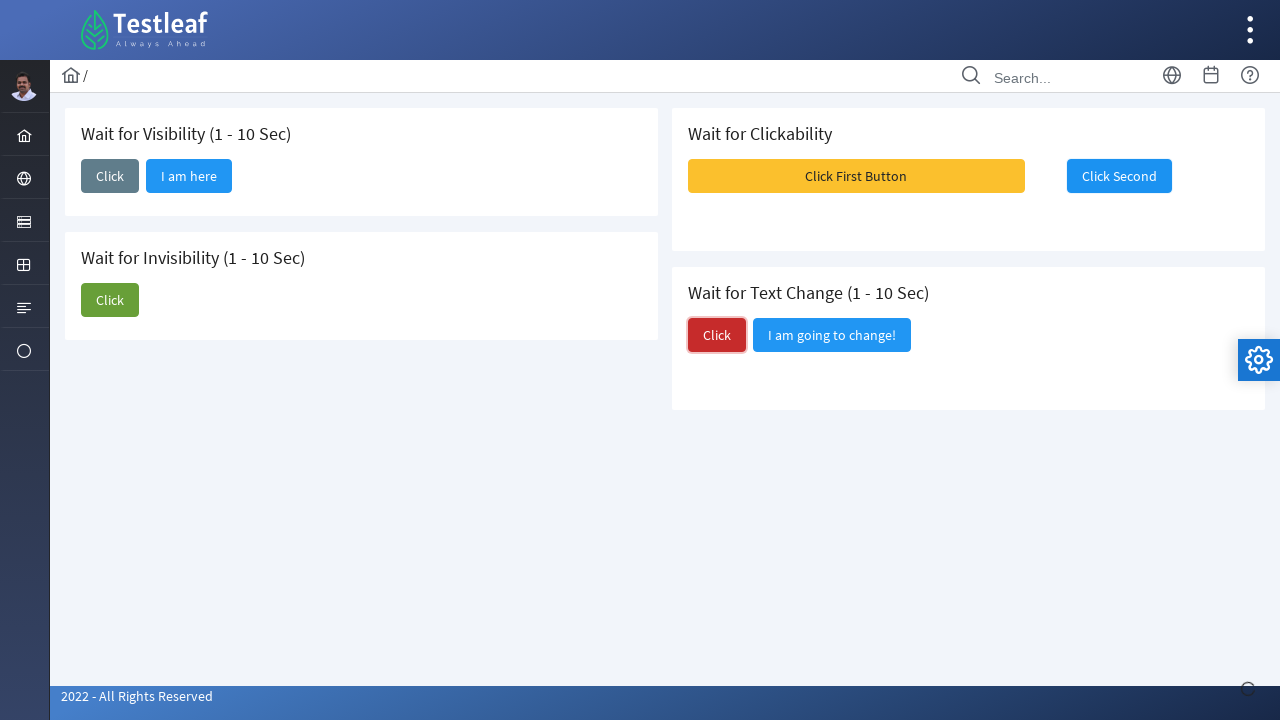

Waited for text to change to 'Did you notice?'
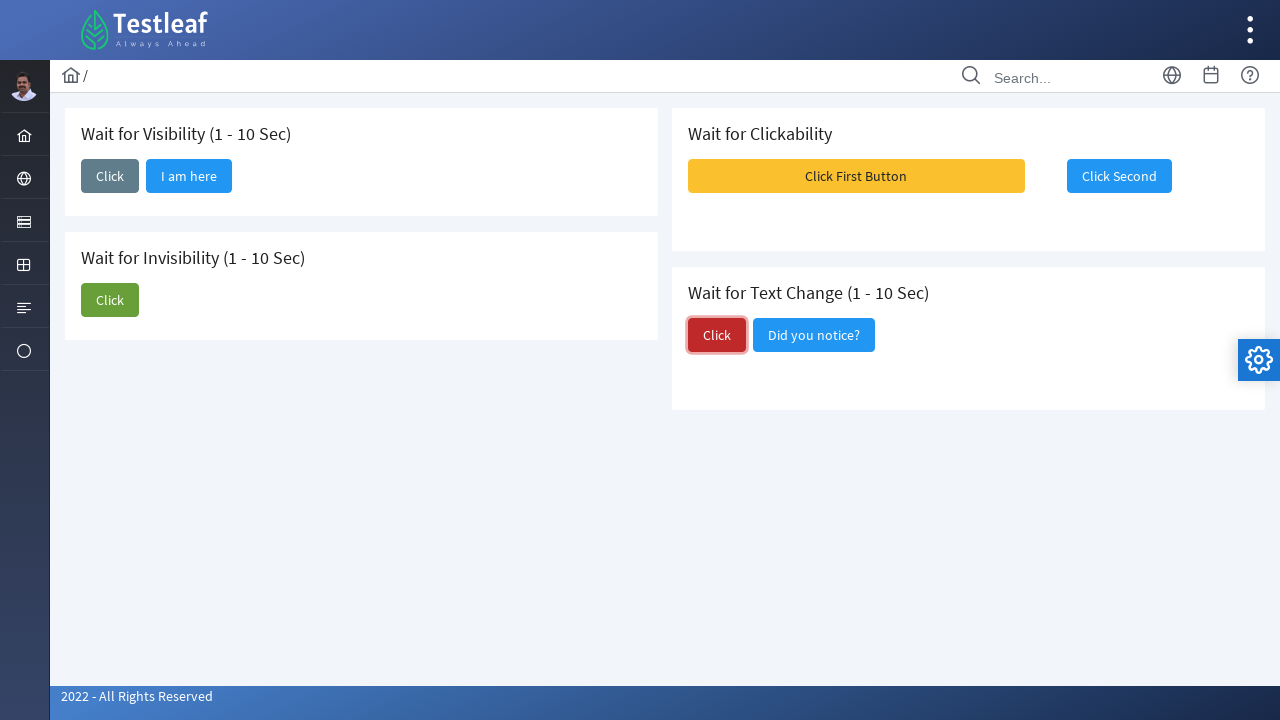

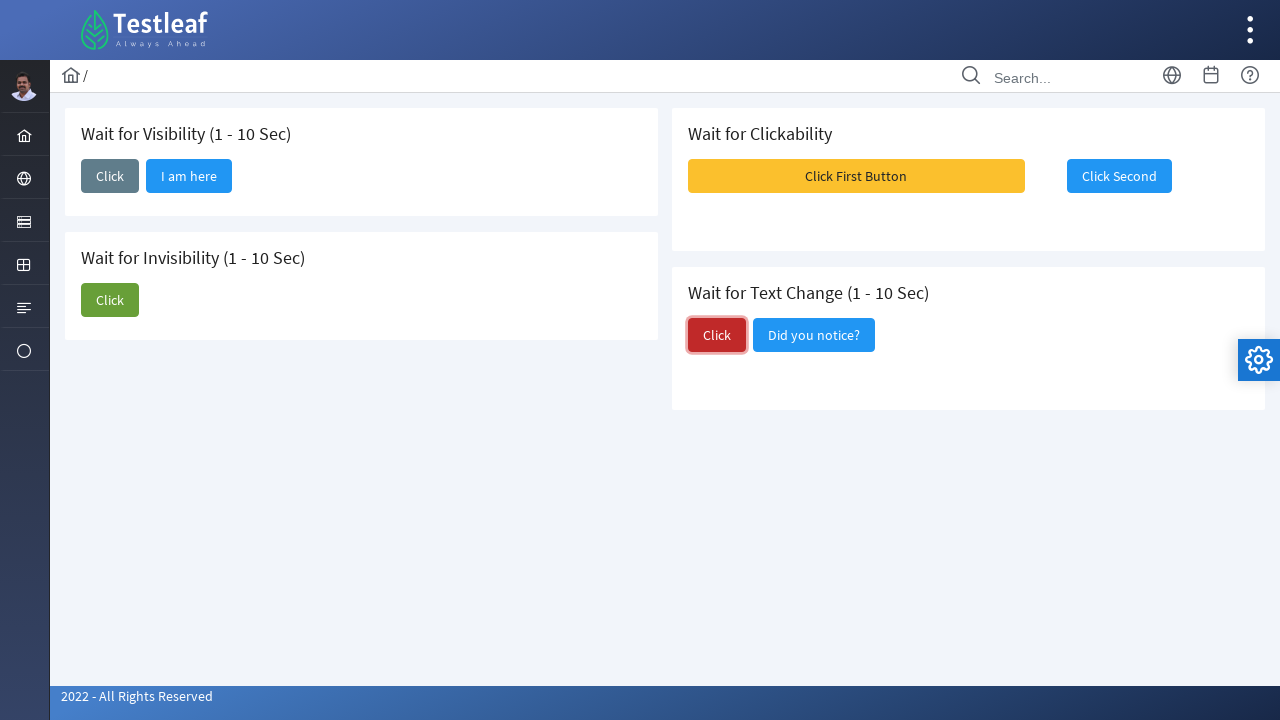